Tests floating menu stays visible after scrolling to bottom of page

Starting URL: https://the-internet.herokuapp.com/floating_menu

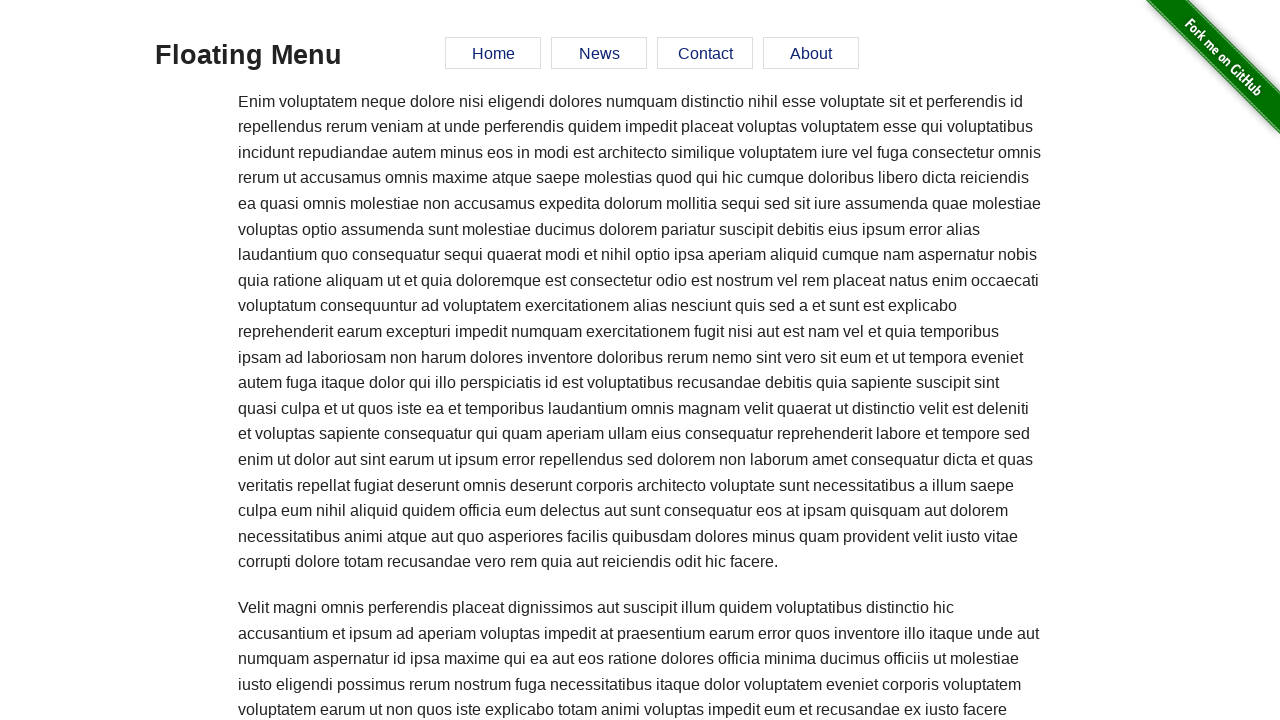

Navigated to floating menu test page
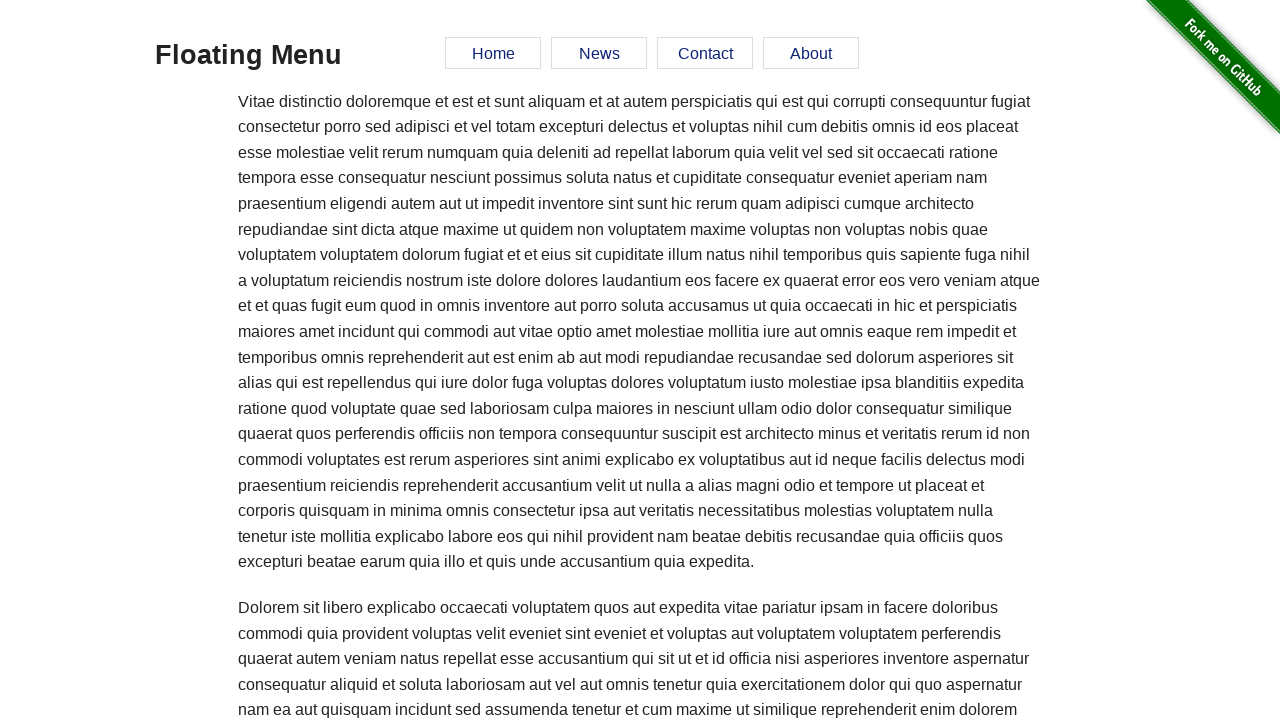

Scrolled to bottom of page to 'Elemental Selenium' link
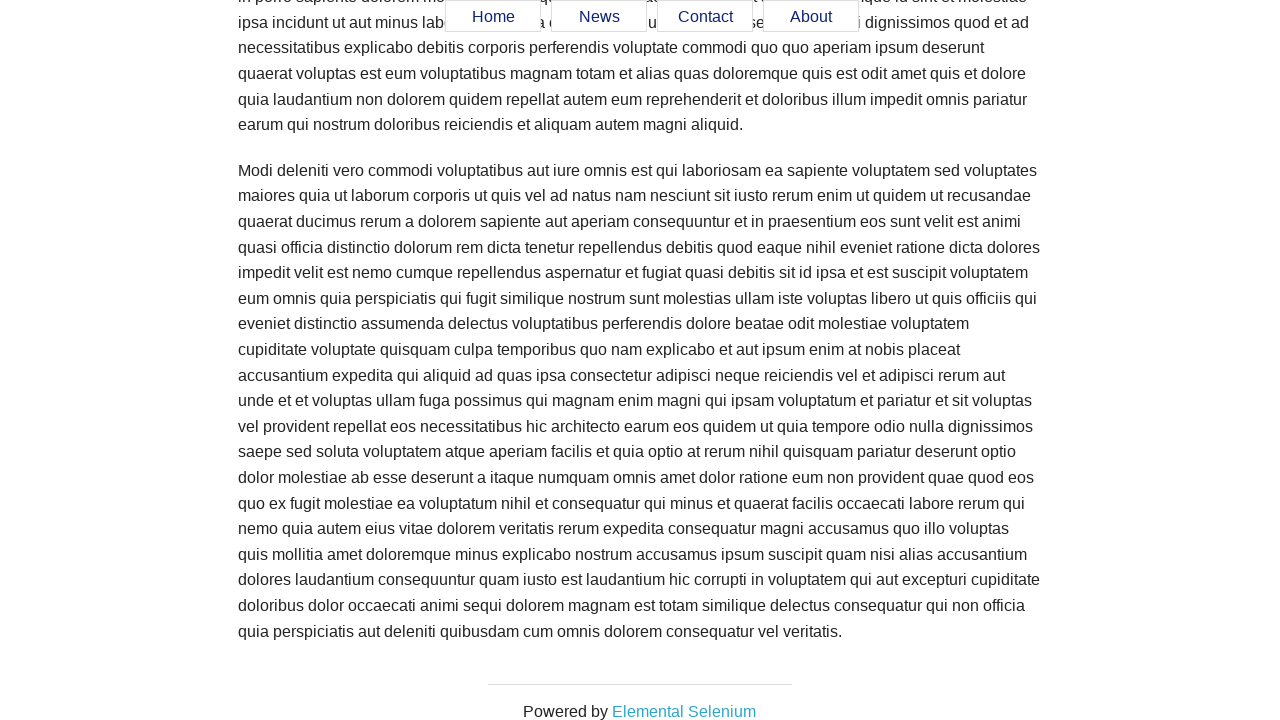

Verified floating menu is still visible after scrolling
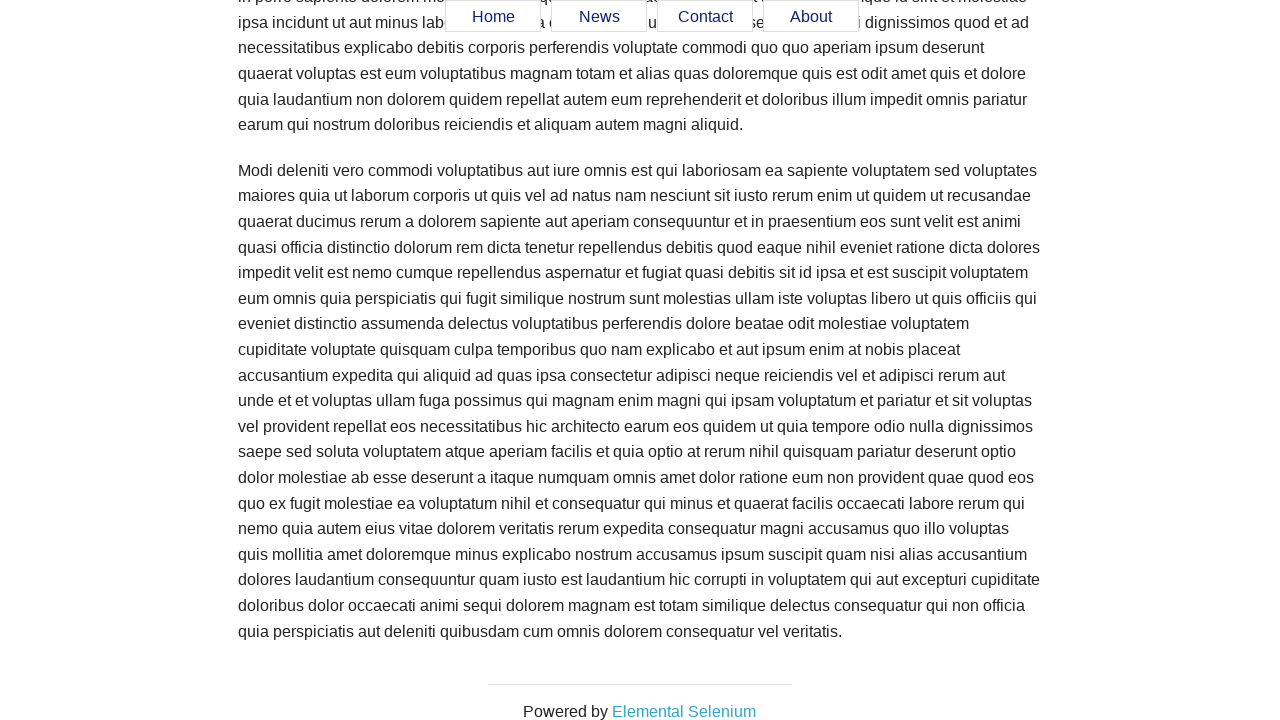

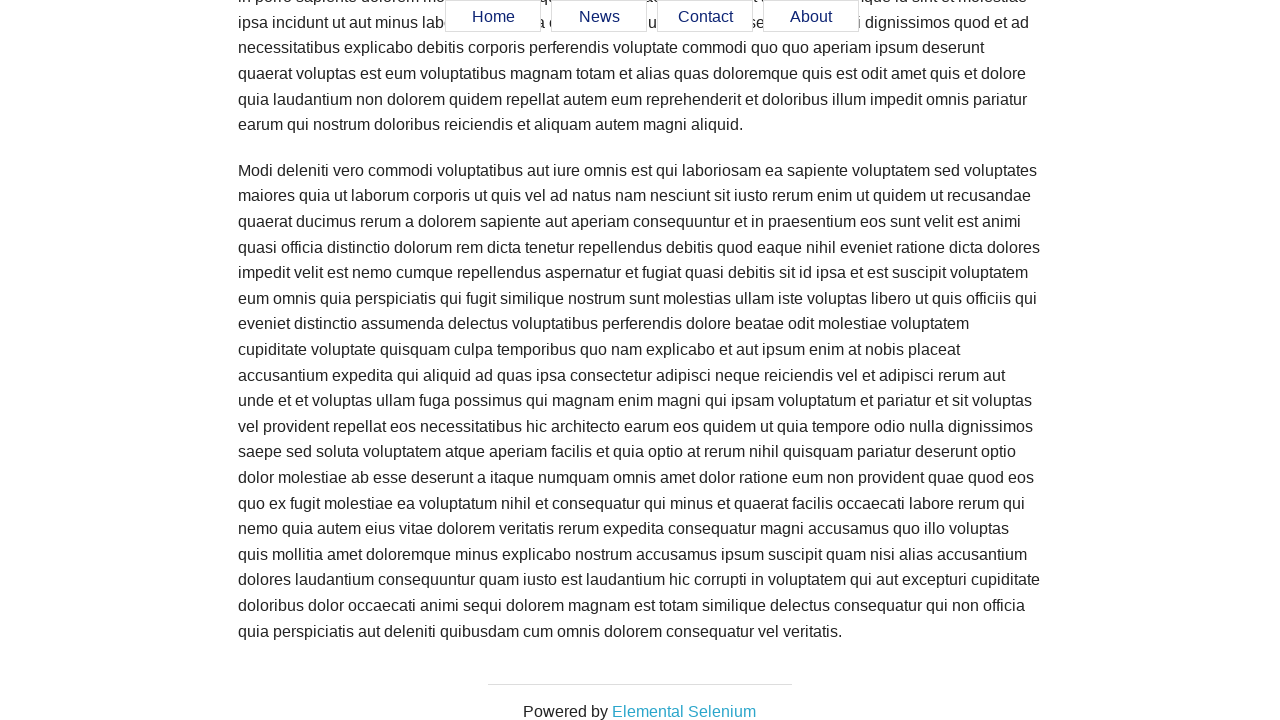